Navigates to Rahul Shetty Academy's Angular practice page, maximizes the window, and locates a label element to verify it exists and is visible on the page.

Starting URL: https://rahulshettyacademy.com/angularpractice/

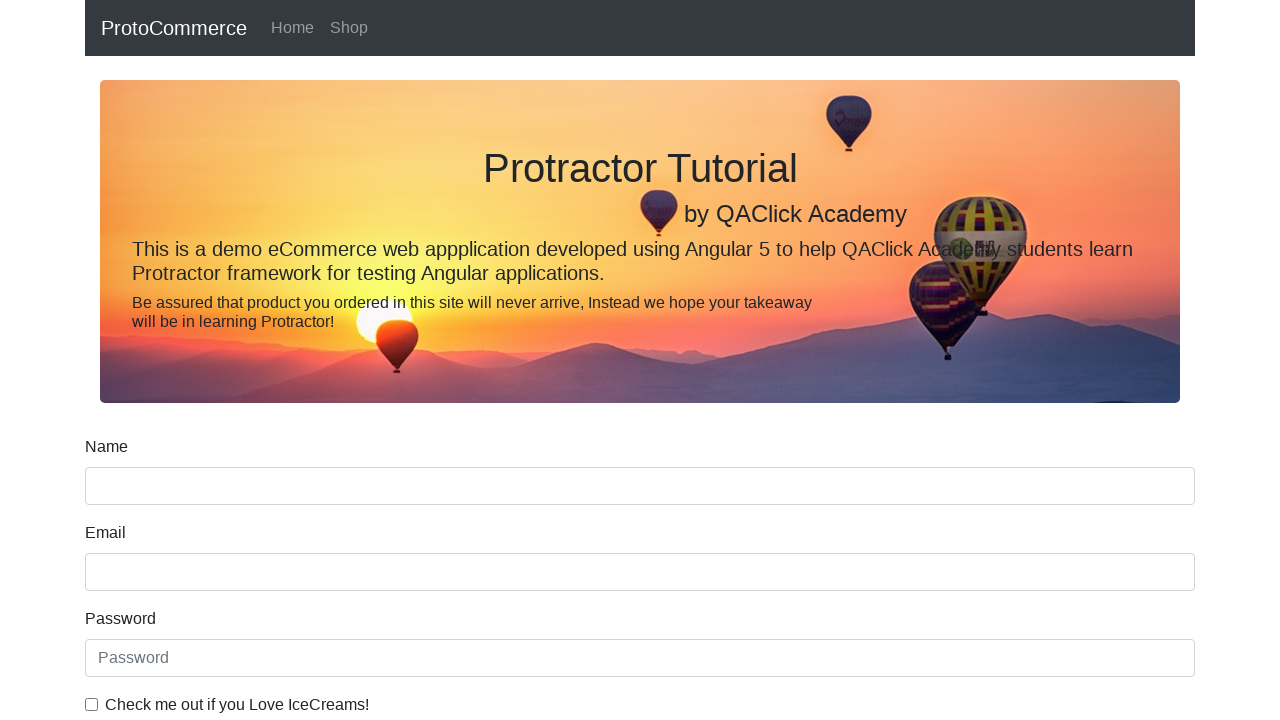

Navigated to Rahul Shetty Academy Angular practice page
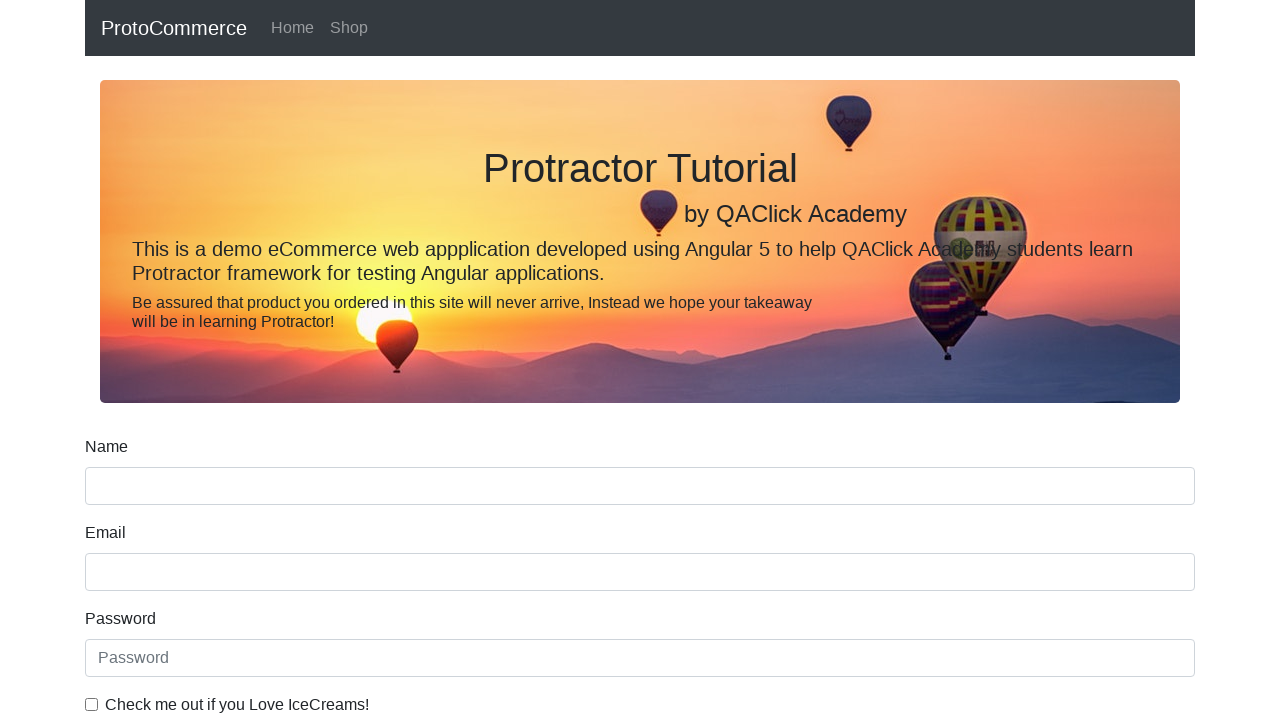

Maximized browser window
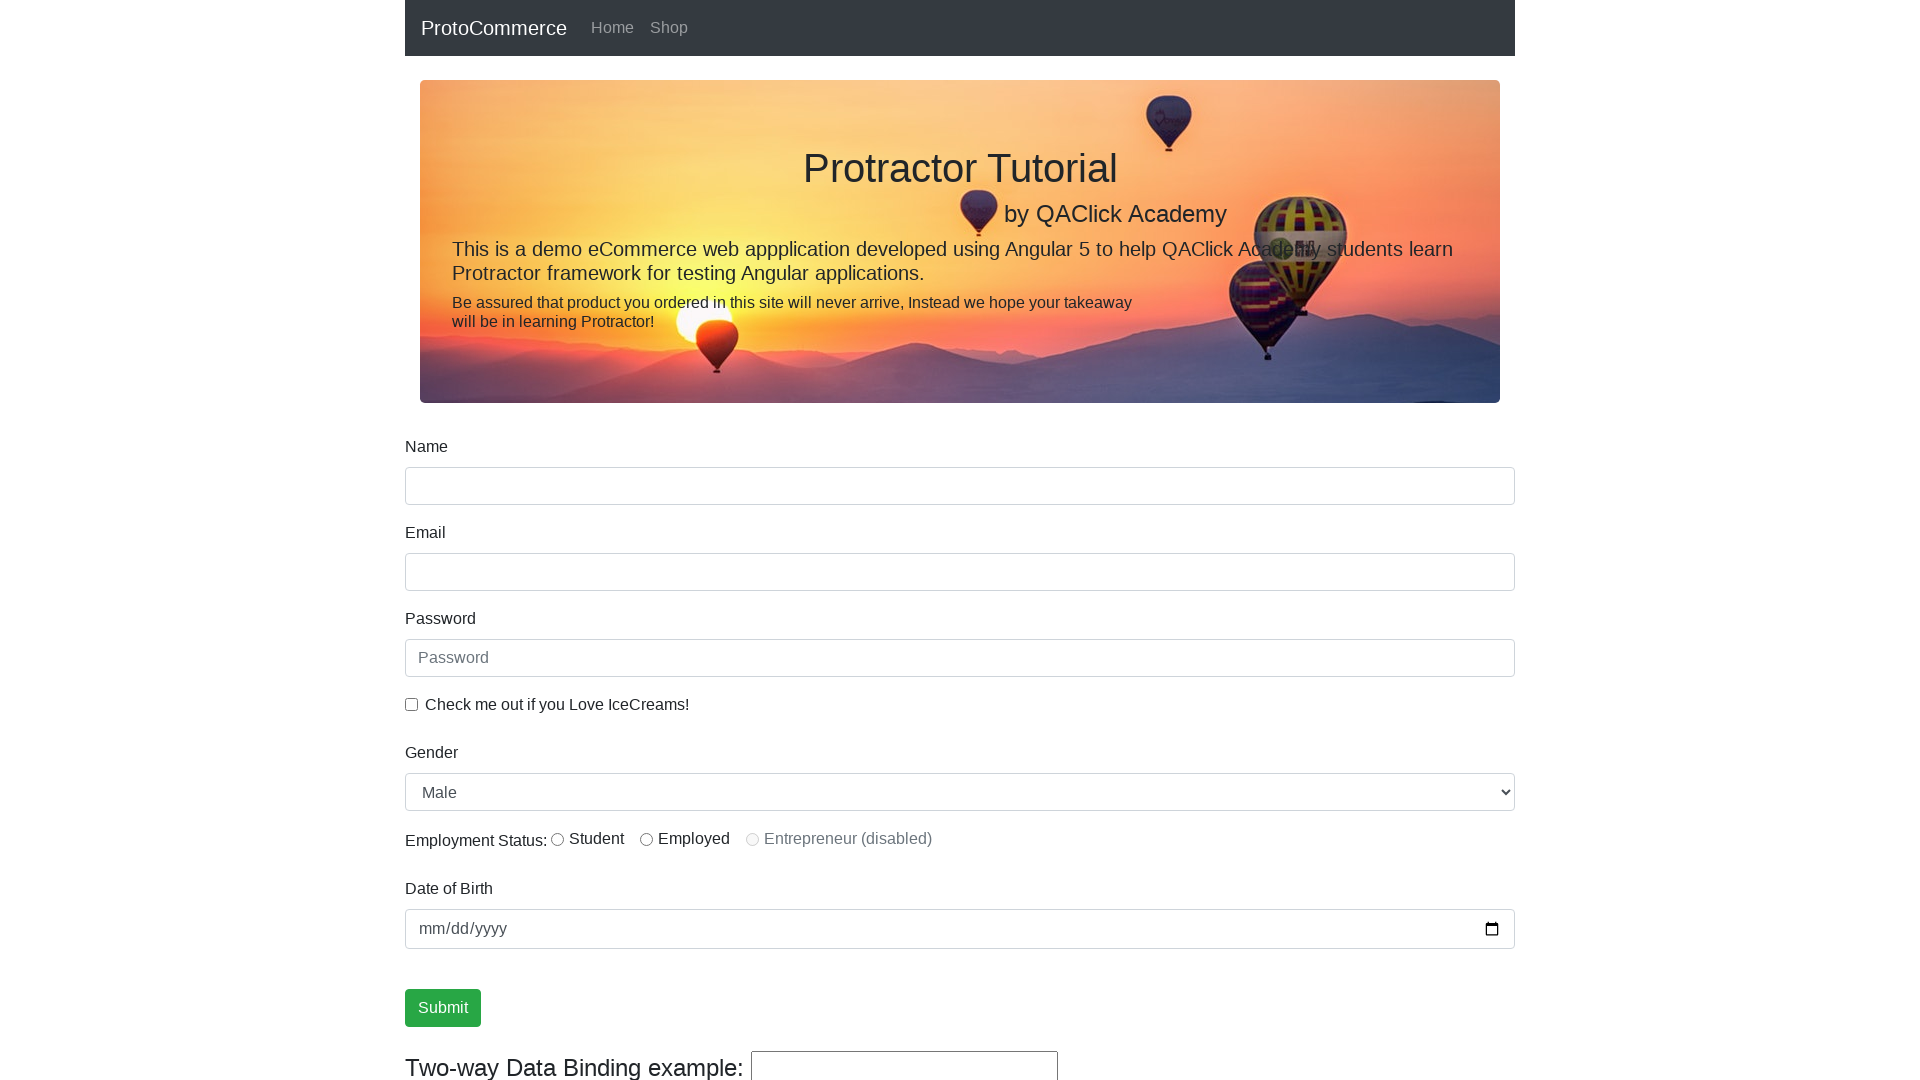

Located first label element on the page
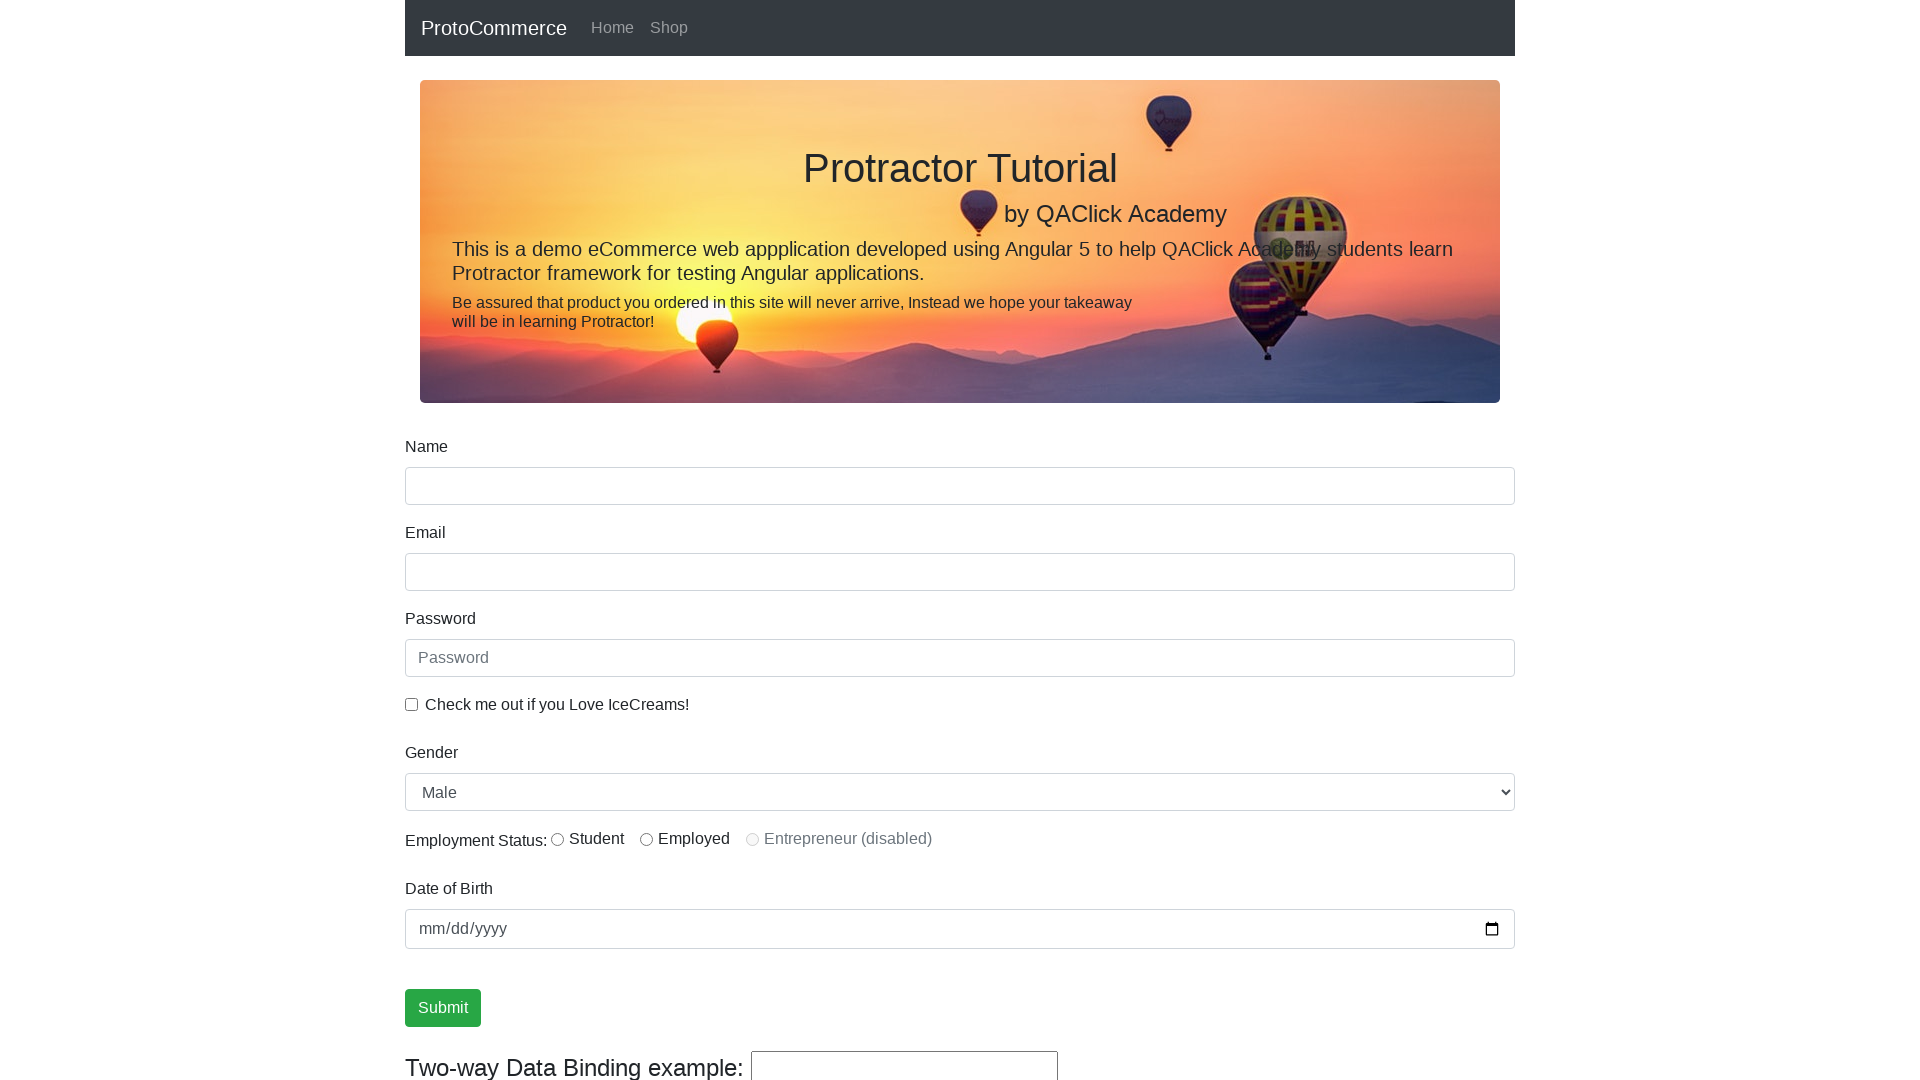

Verified label element is visible
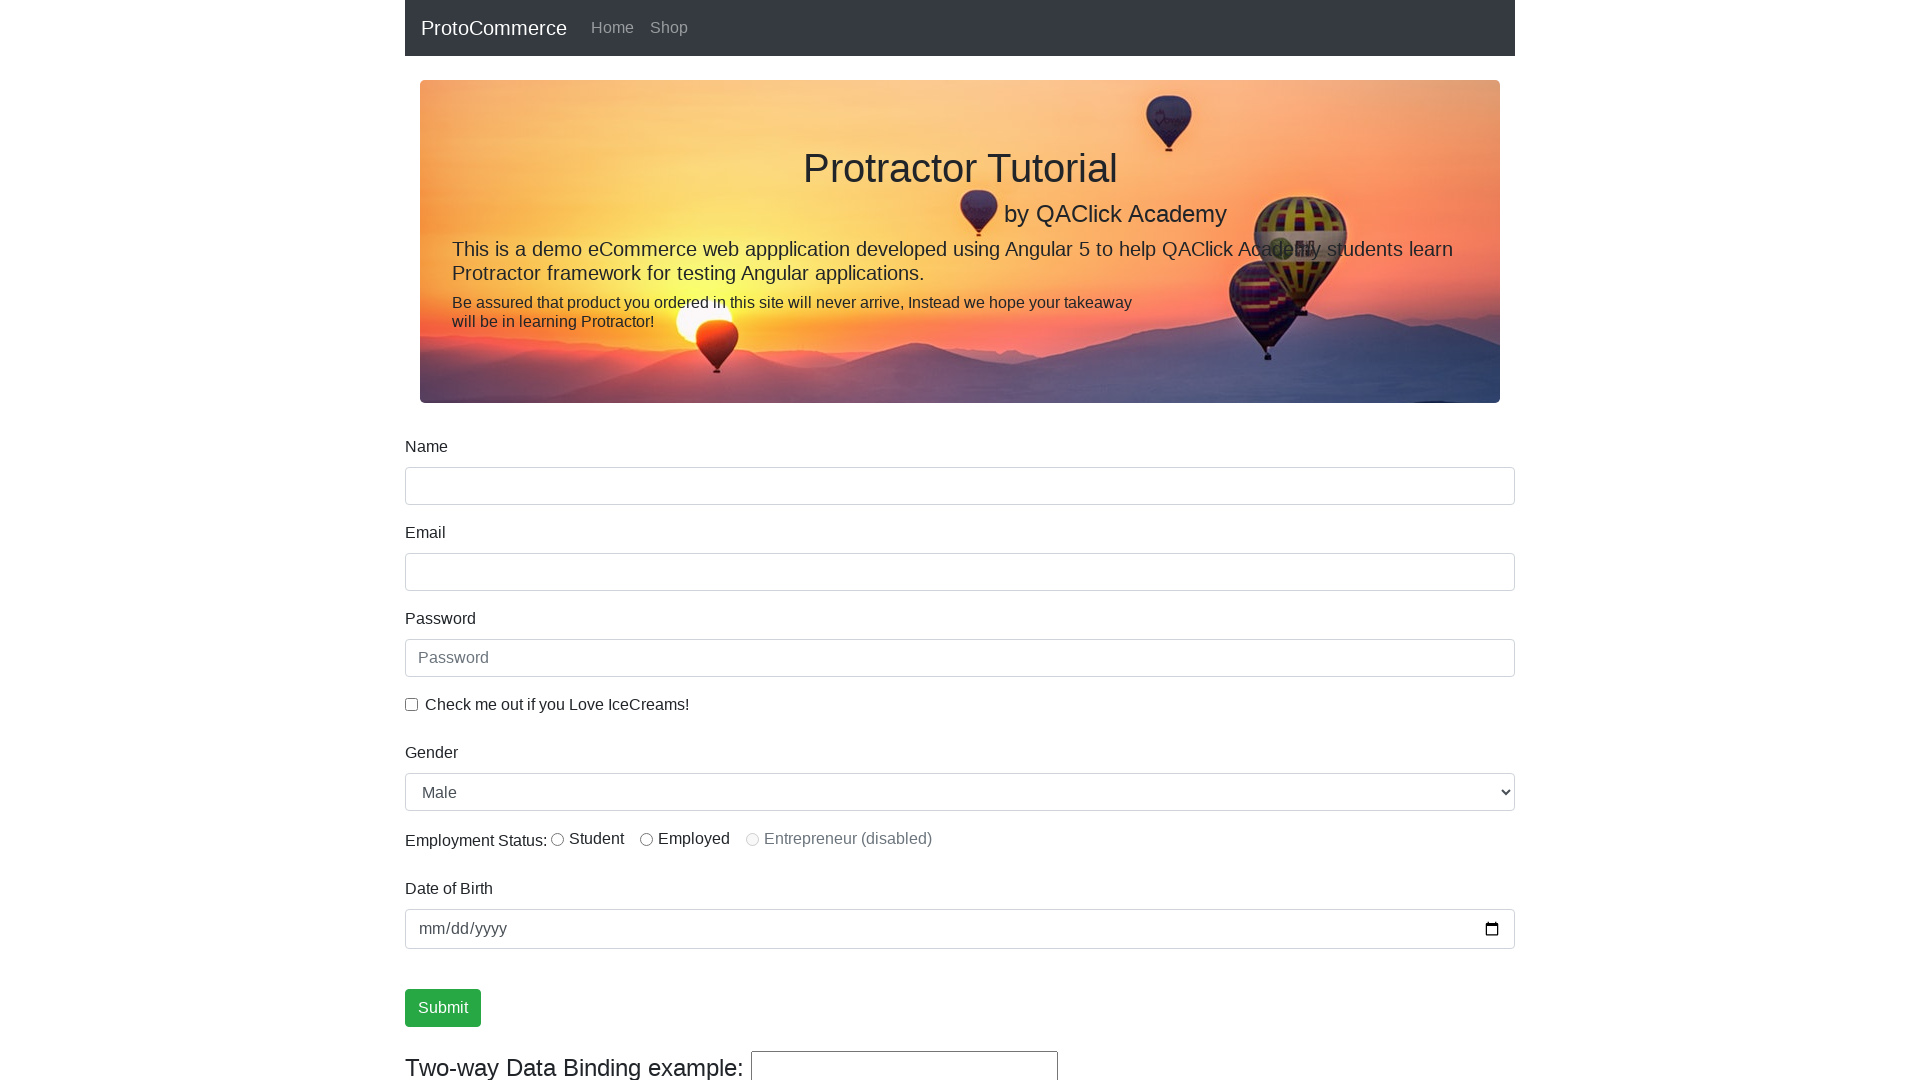

Retrieved bounding box dimensions of label element
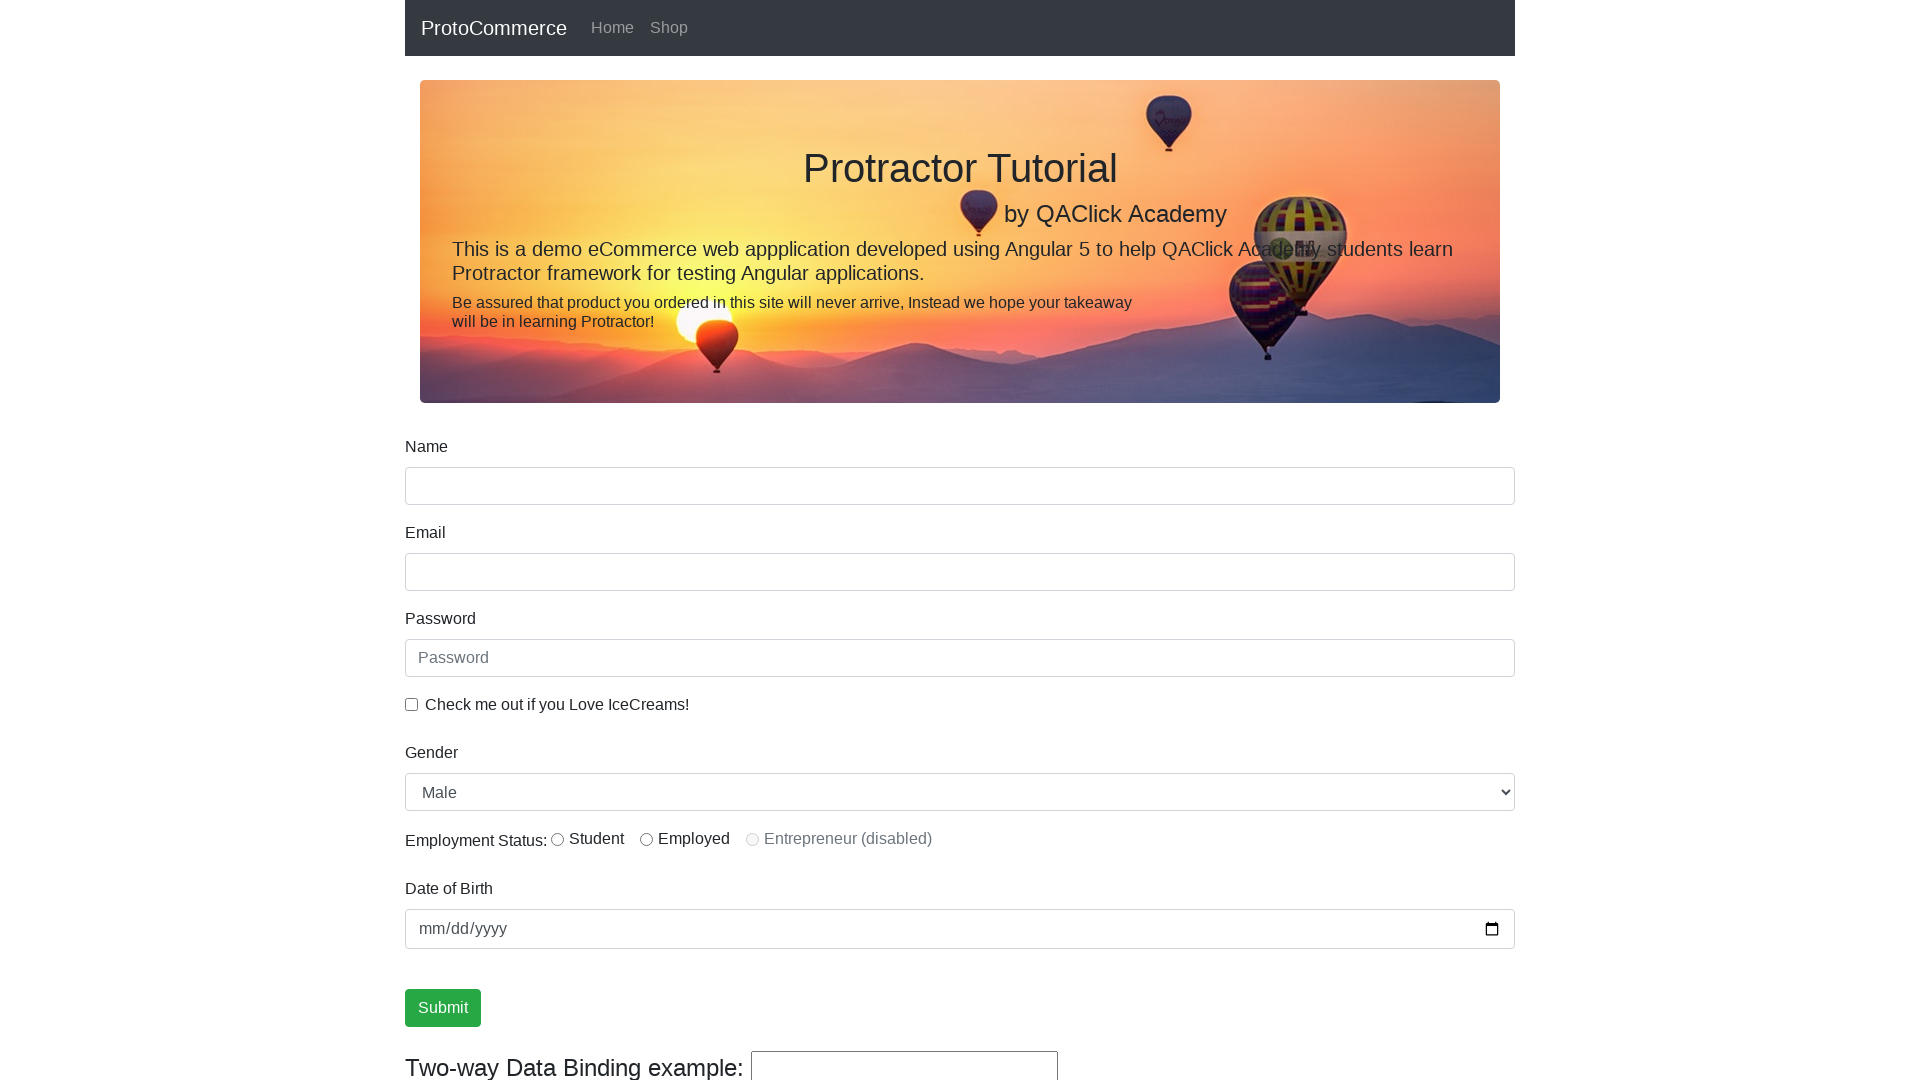

Verified label element bounding box is not None
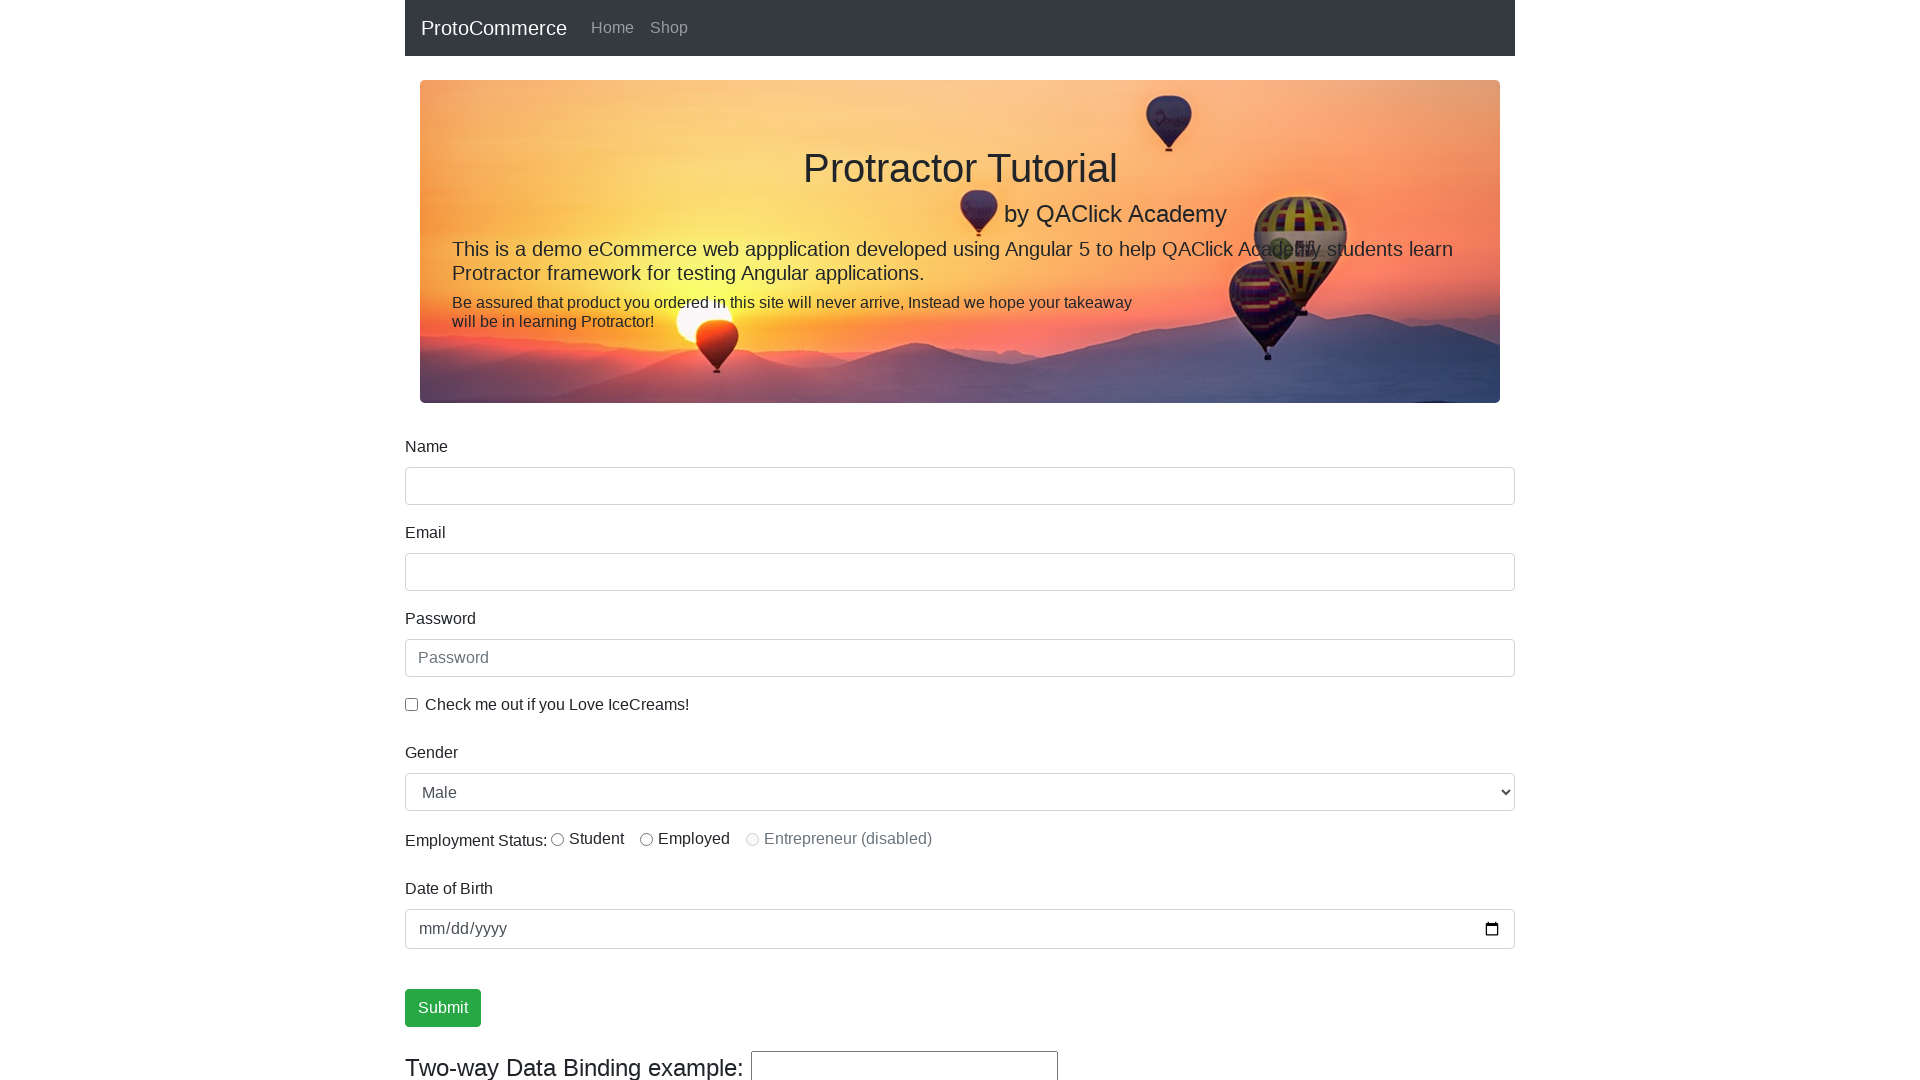

Verified label element has valid height greater than 0
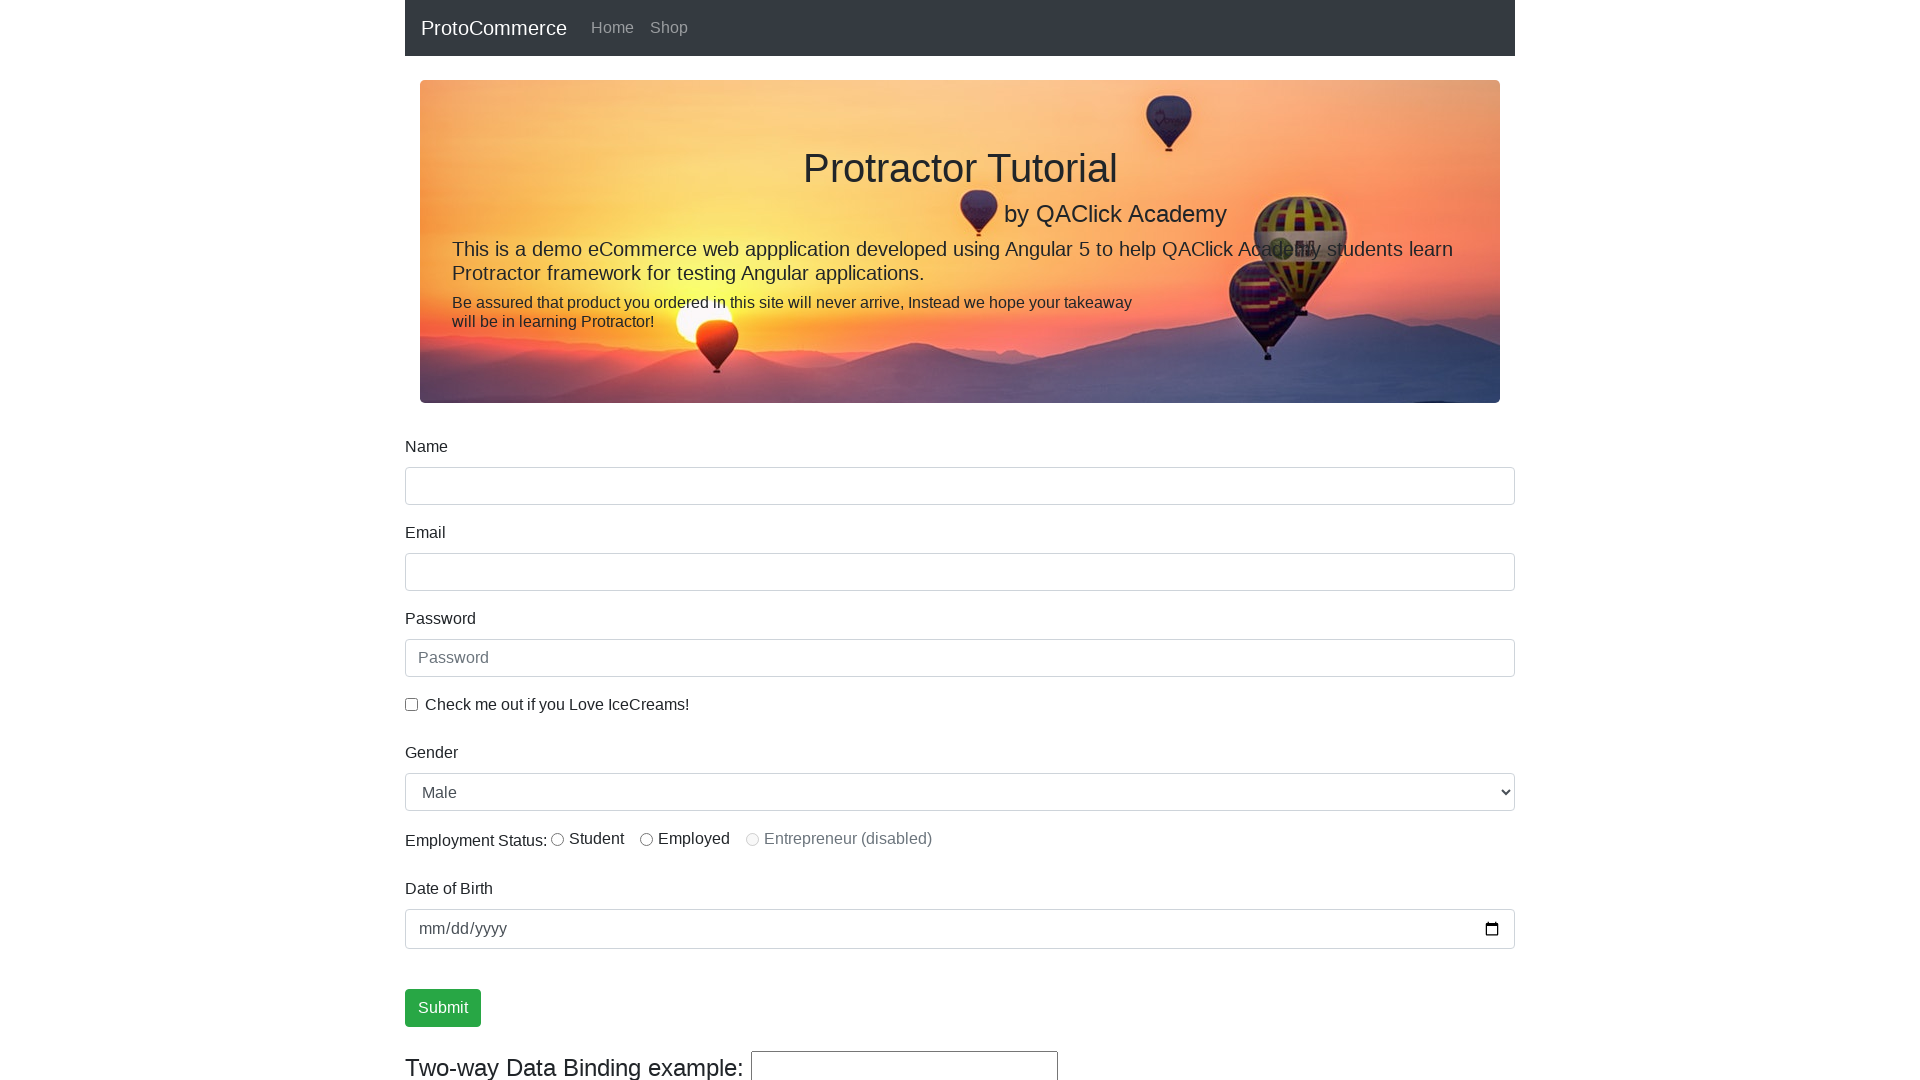

Verified label element has valid width greater than 0
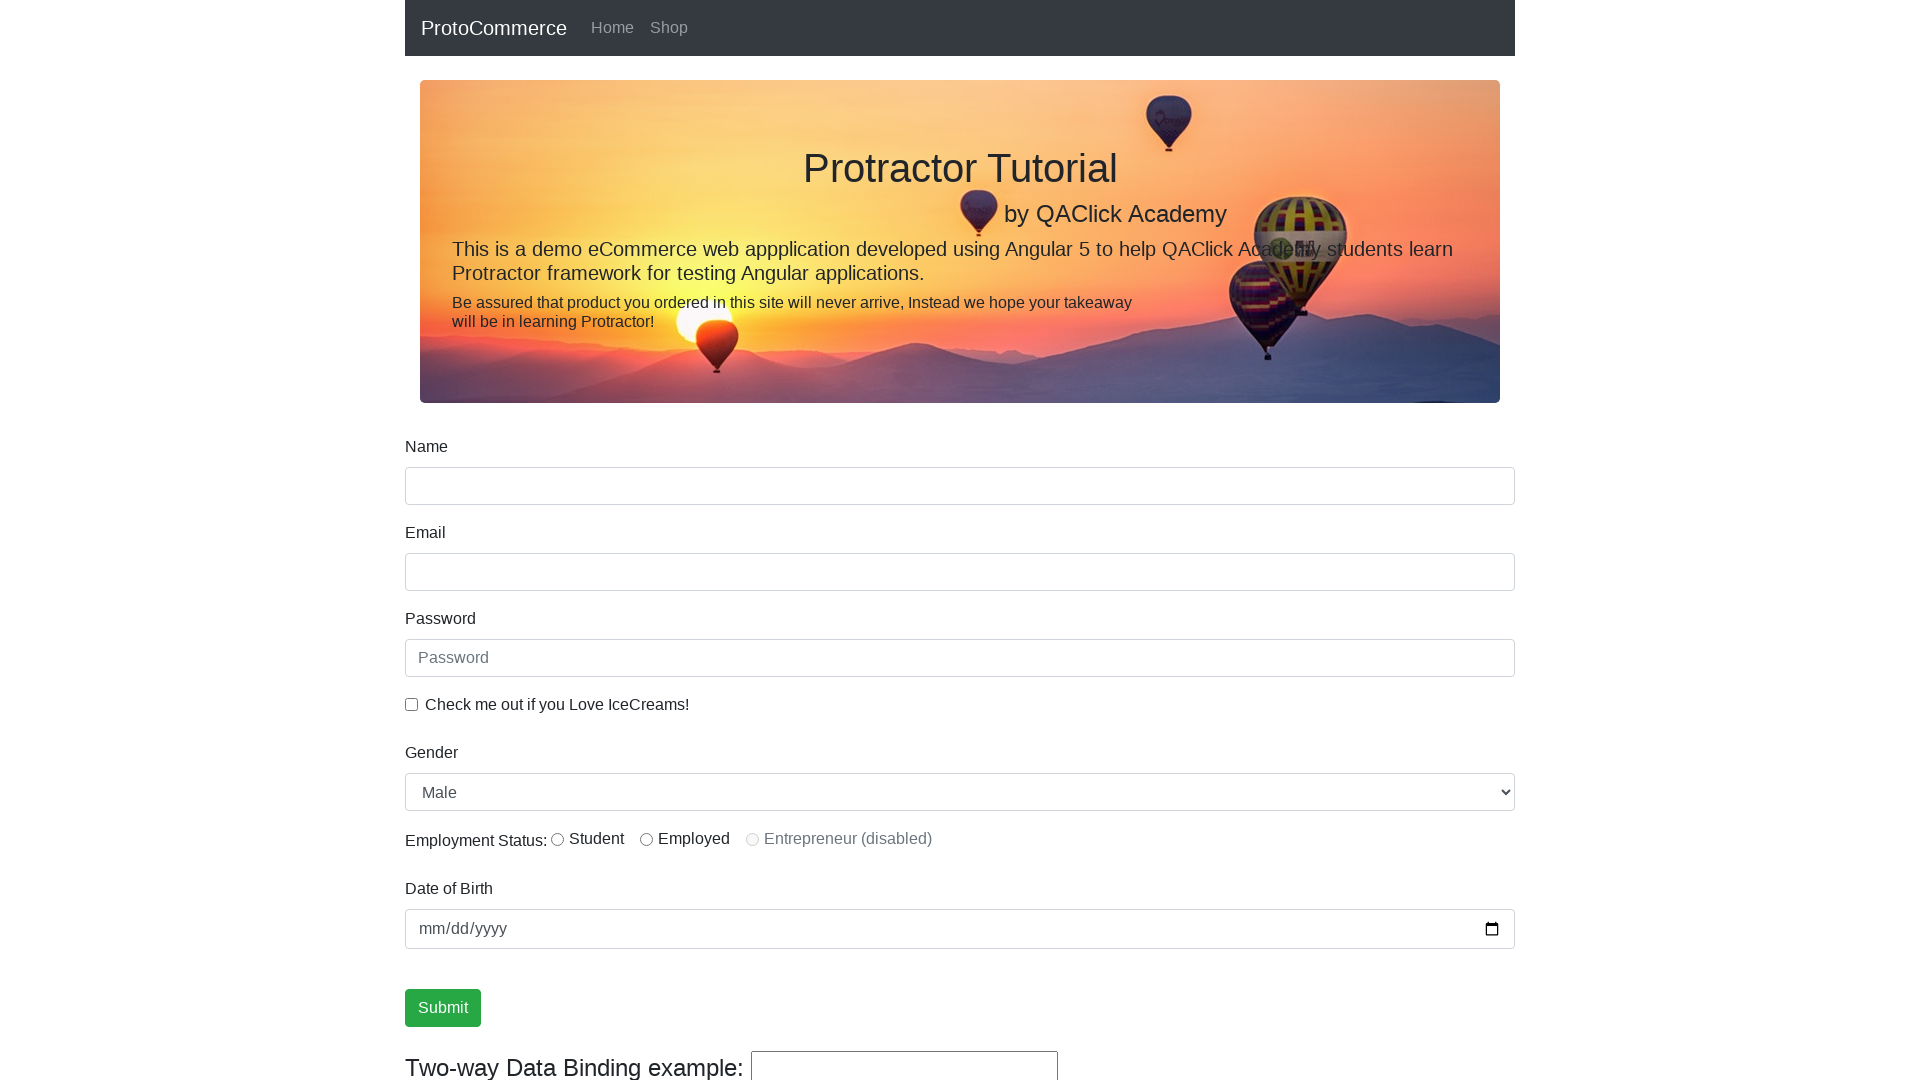

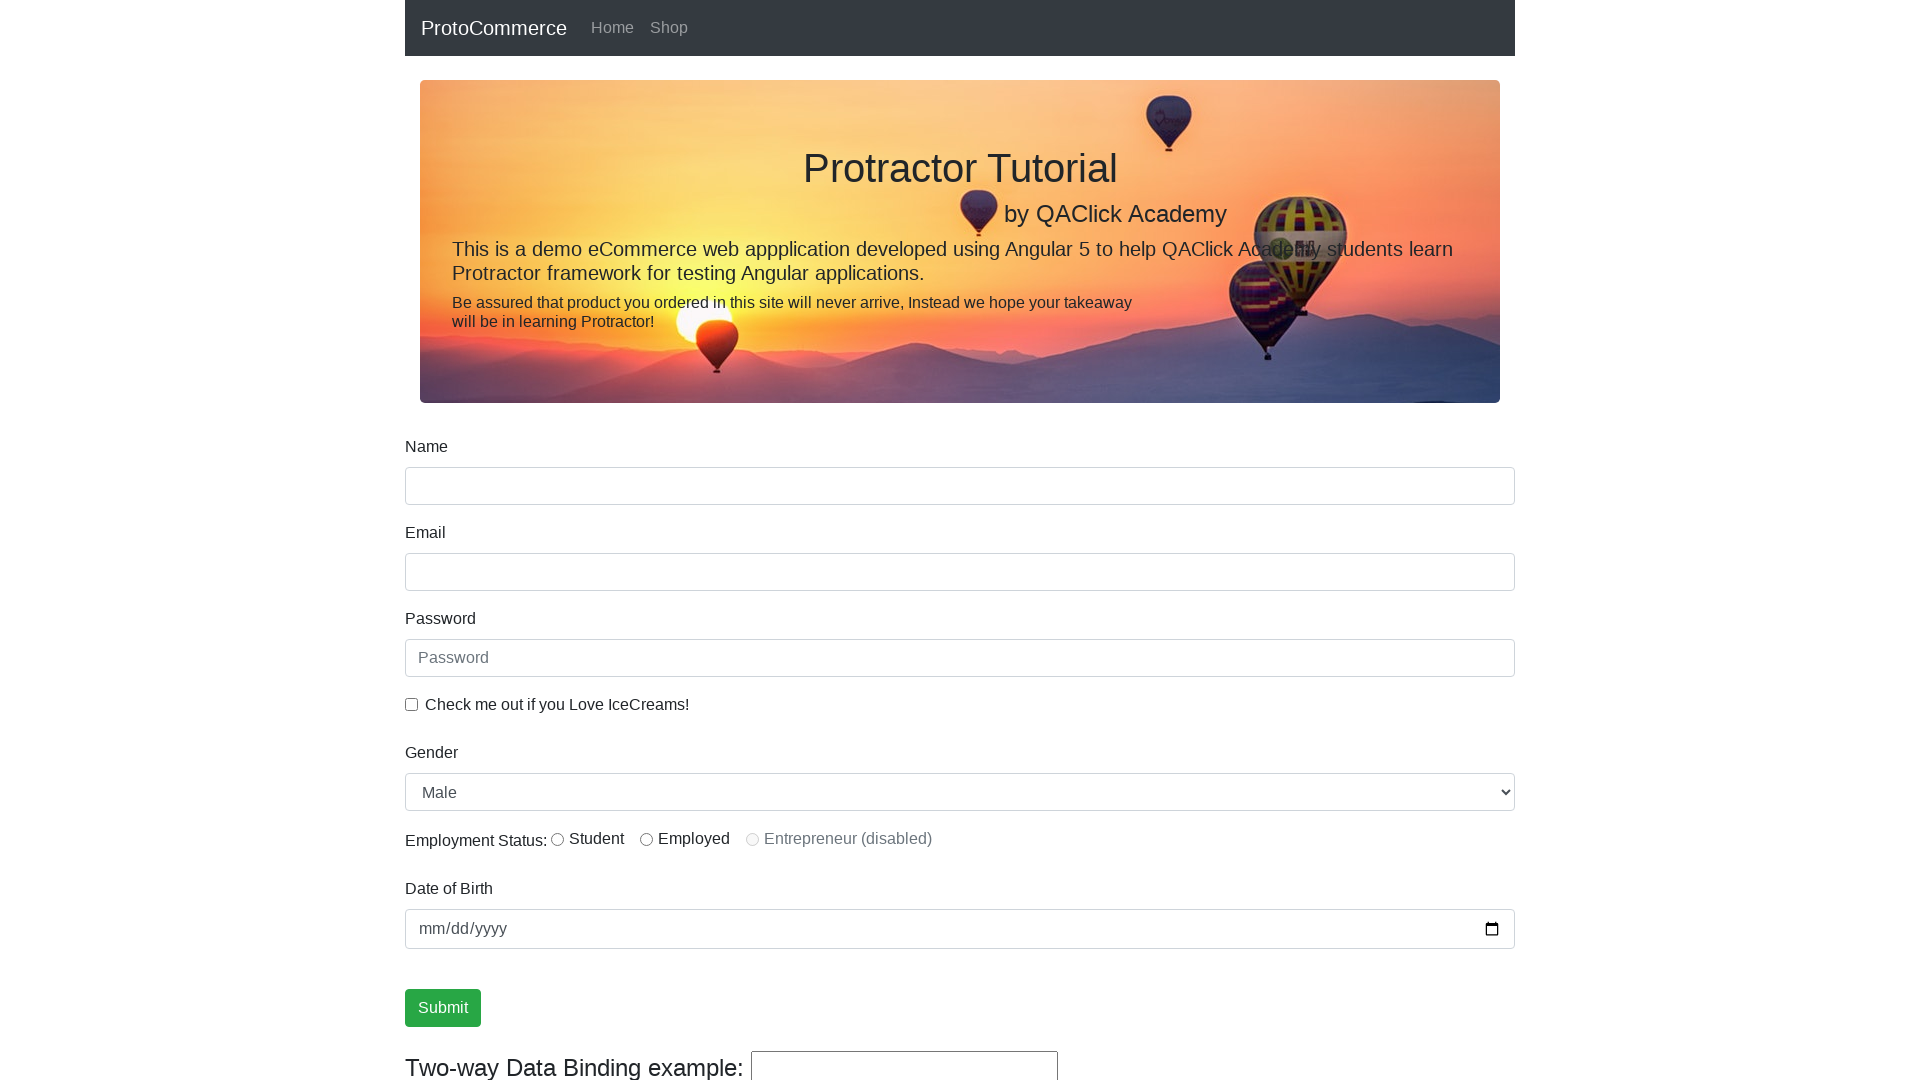